Tests alert handling functionality by clicking a button that triggers an alert and then accepting it

Starting URL: https://krninformatix.com/selenium/testing.html

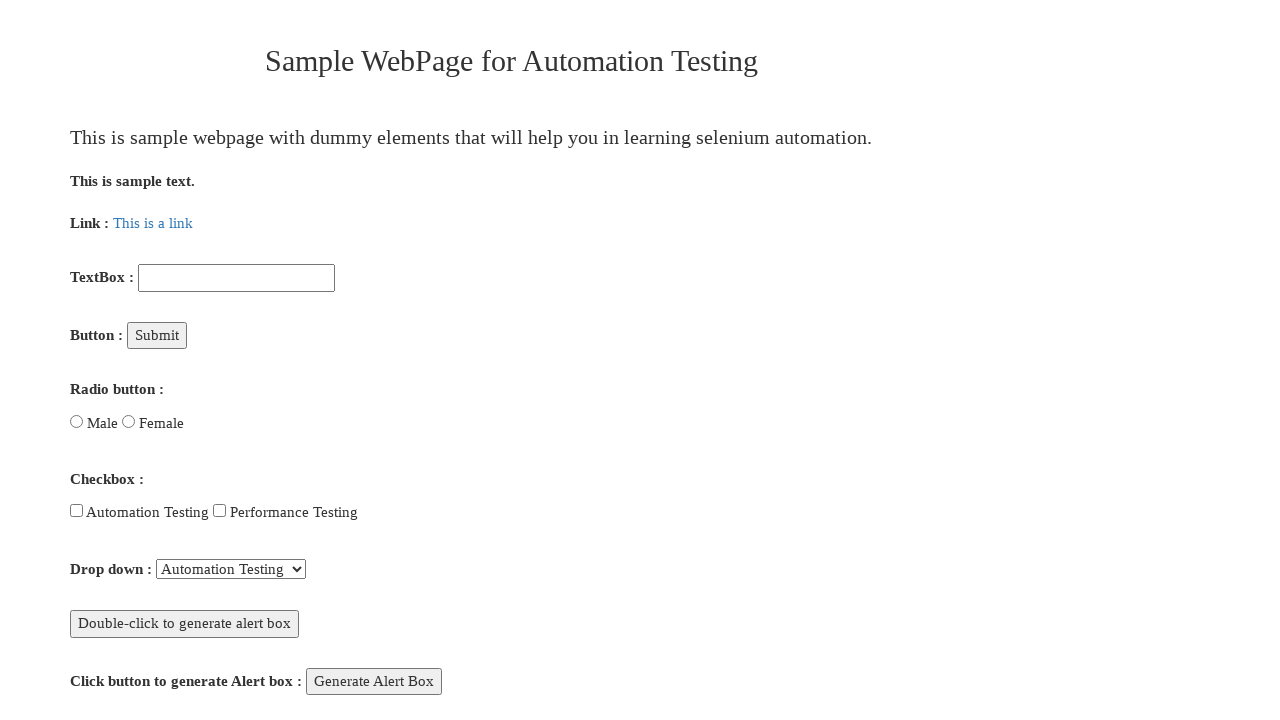

Clicked button to trigger alert at (374, 681) on xpath=/html[1]/body[1]/div[1]/div[11]/div[1]/p[1]/button[1]
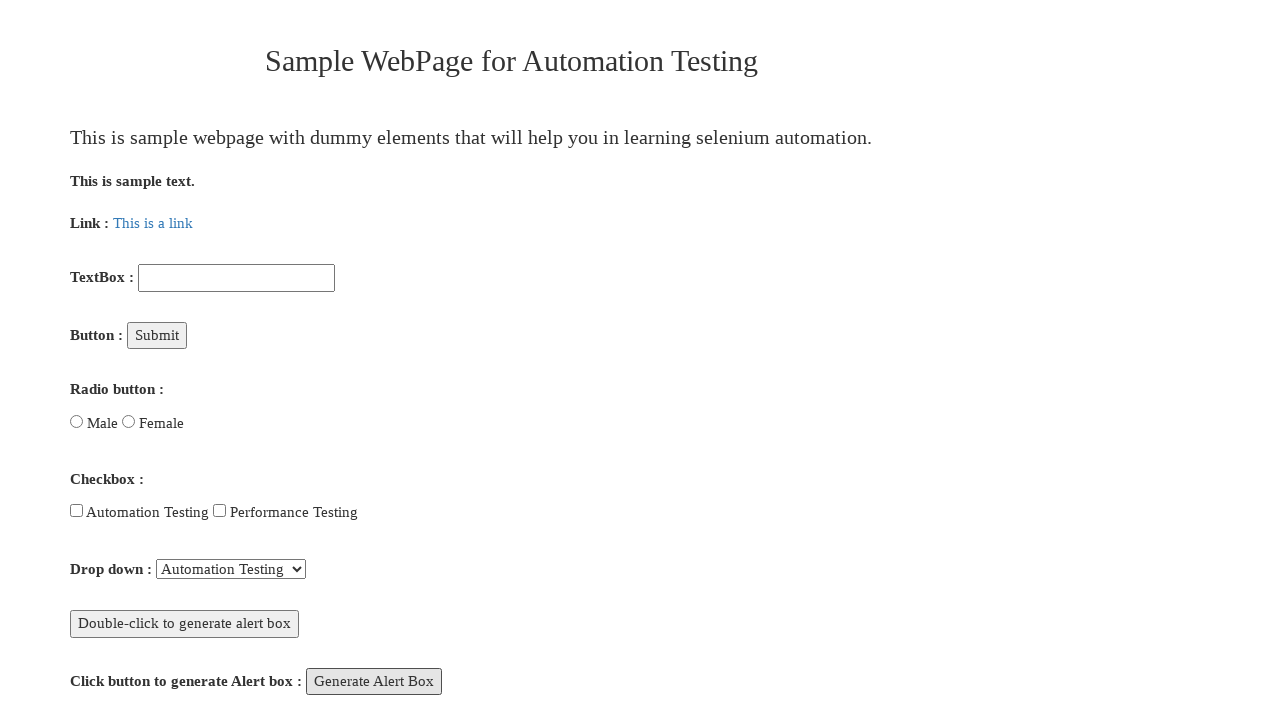

Set up dialog handler to accept alert
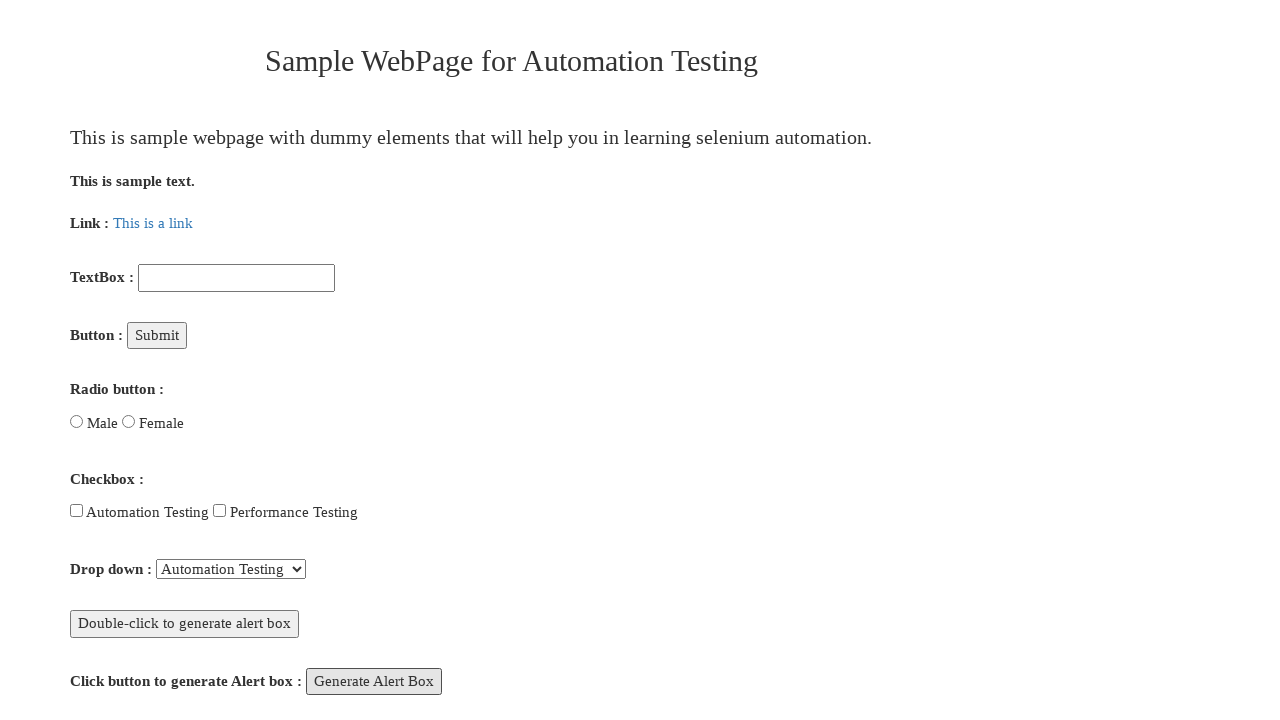

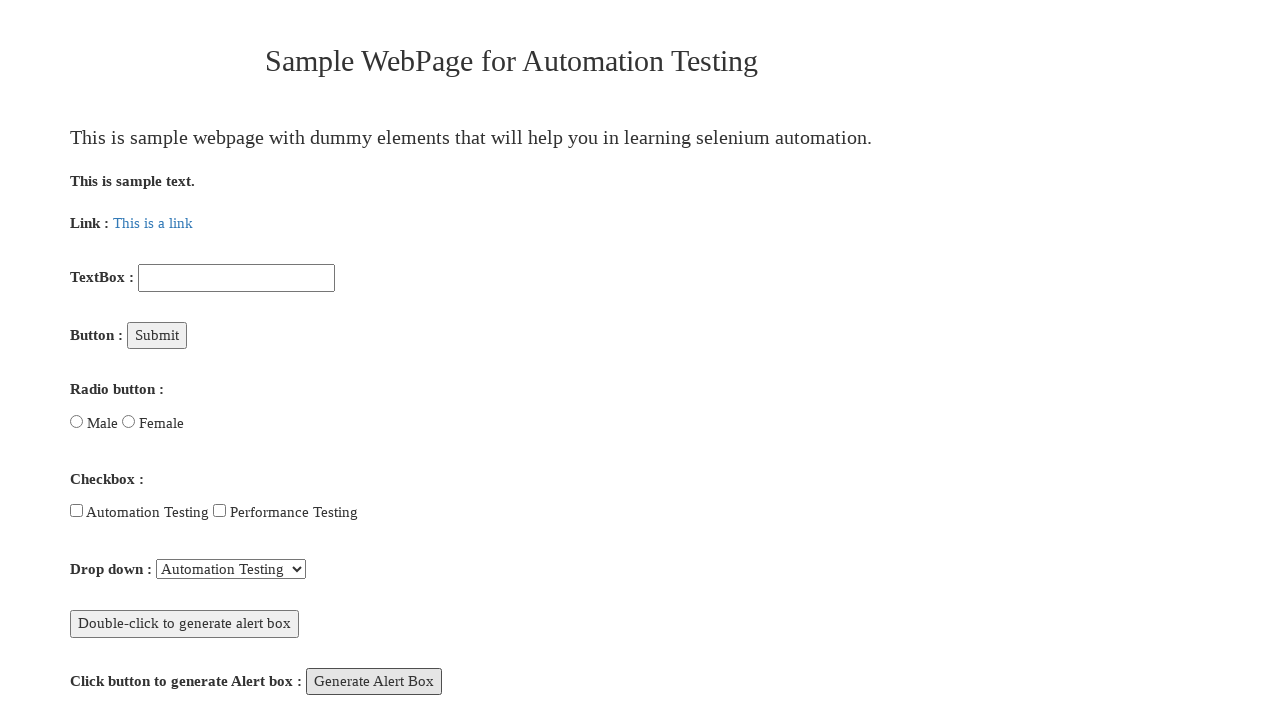